Navigates to Expedia India and checks for the presence of a child age dropdown element on the page.

Starting URL: https://www.expedia.co.in

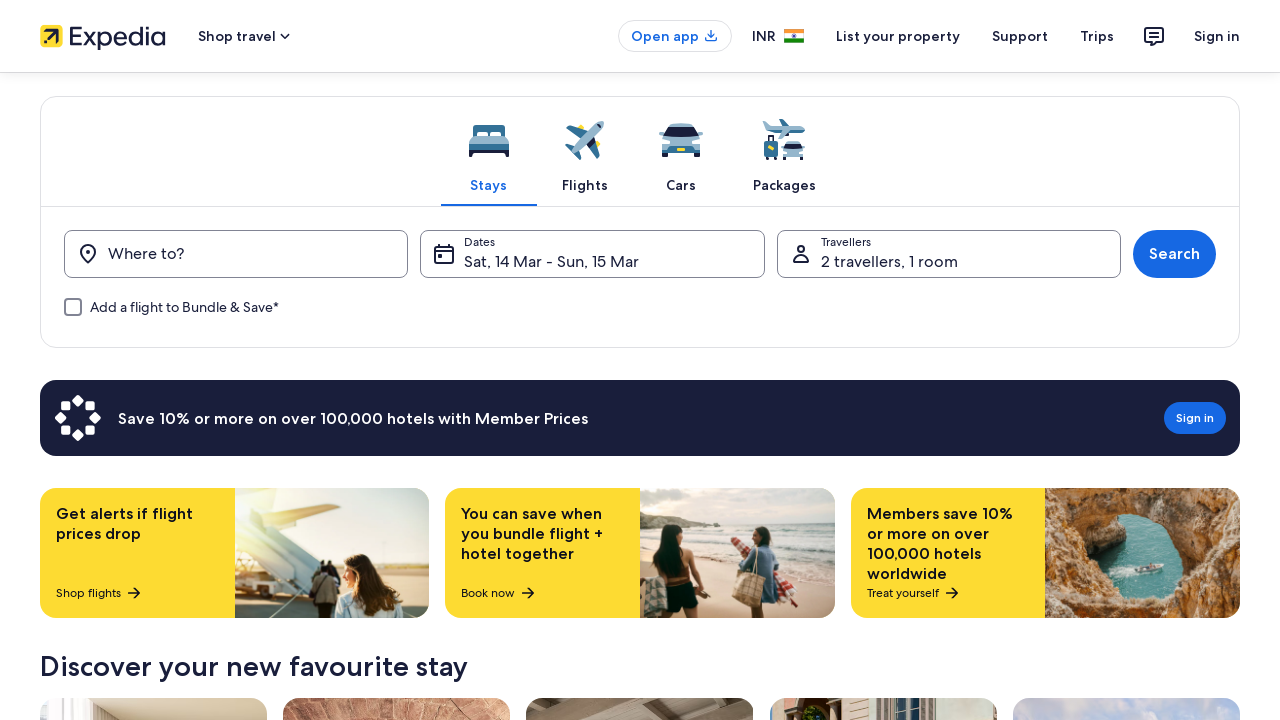

Navigated to Expedia India homepage
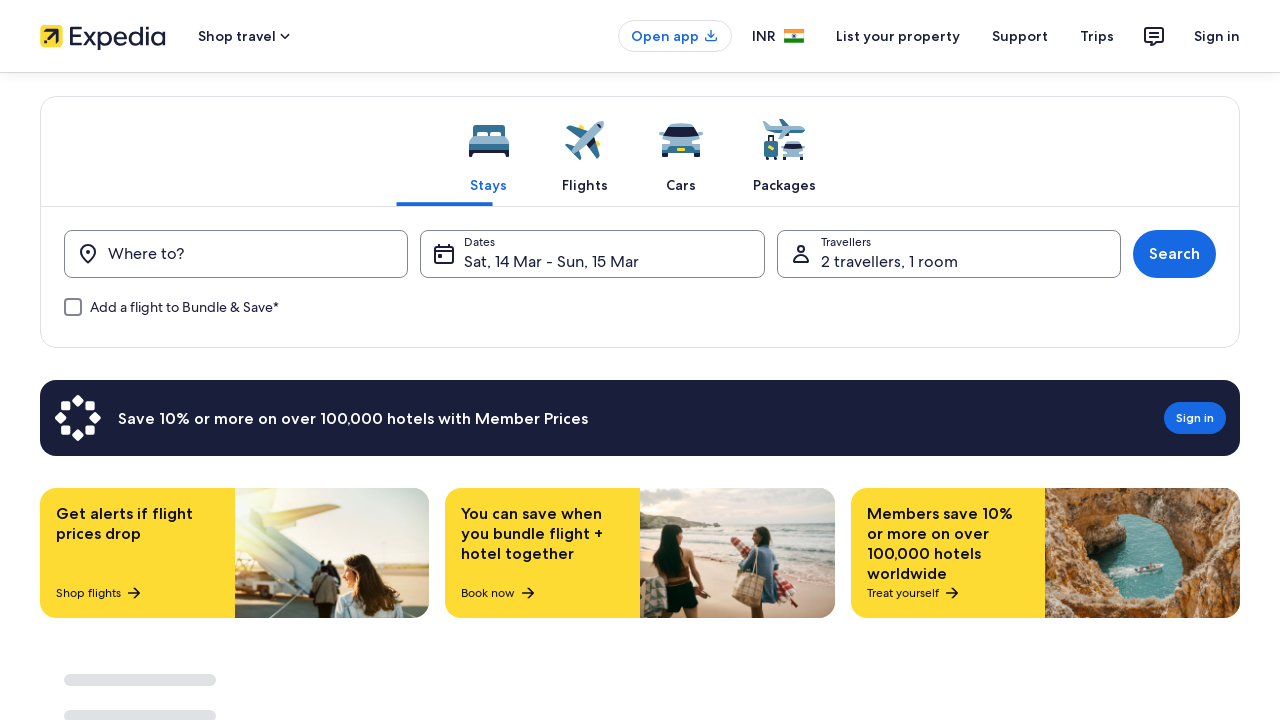

Page DOM content fully loaded
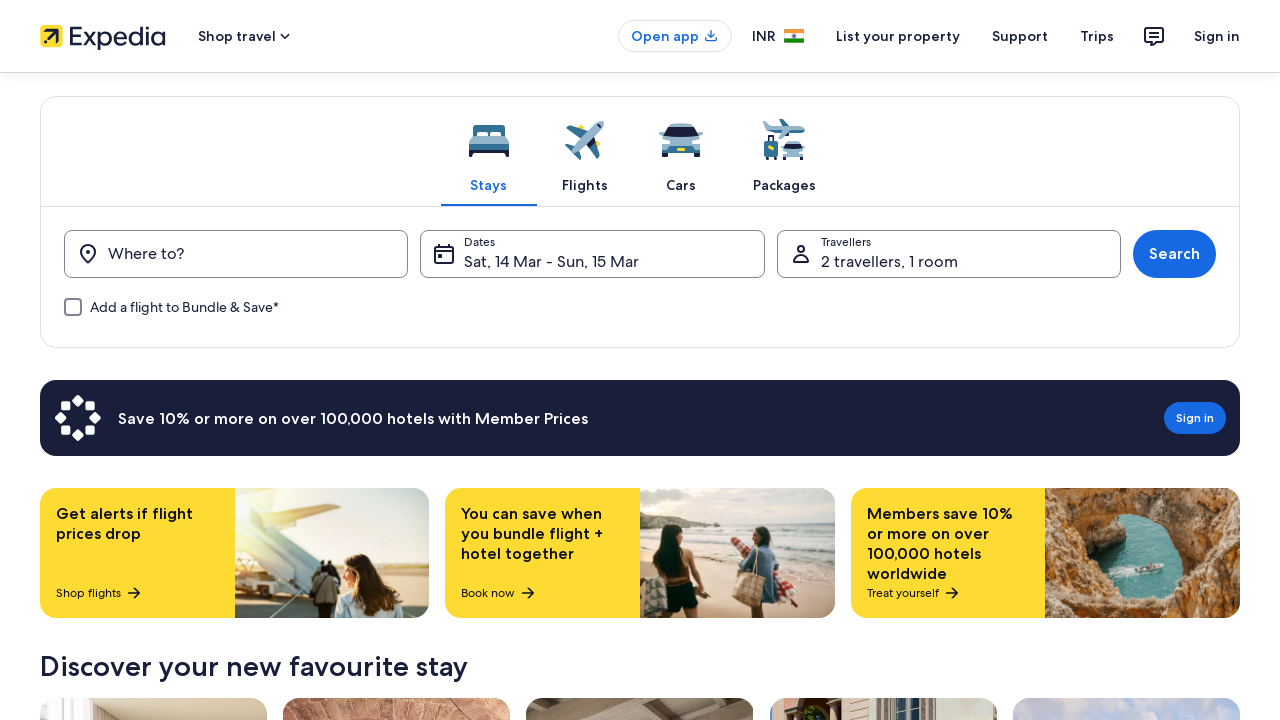

Located child age dropdown element
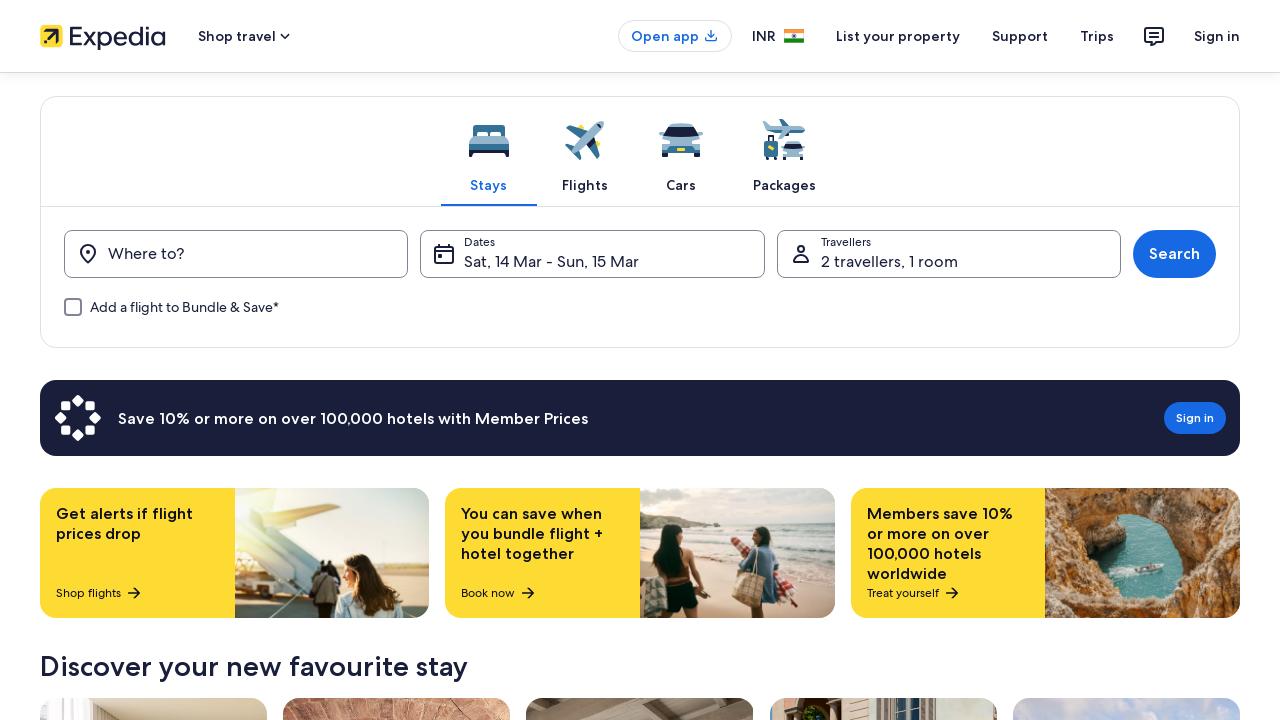

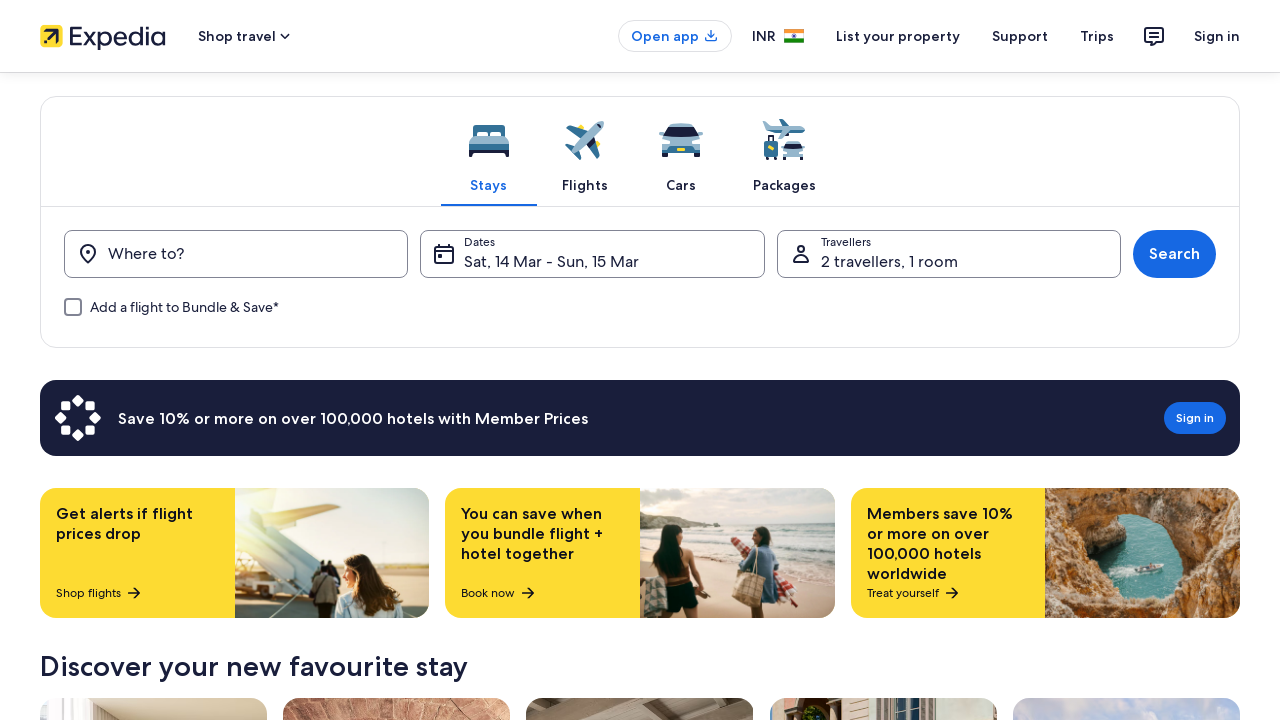